Tests checkbox interactions by clicking to check and uncheck a checkbox, and verifying its state changes

Starting URL: https://rahulshettyacademy.com/AutomationPractice/

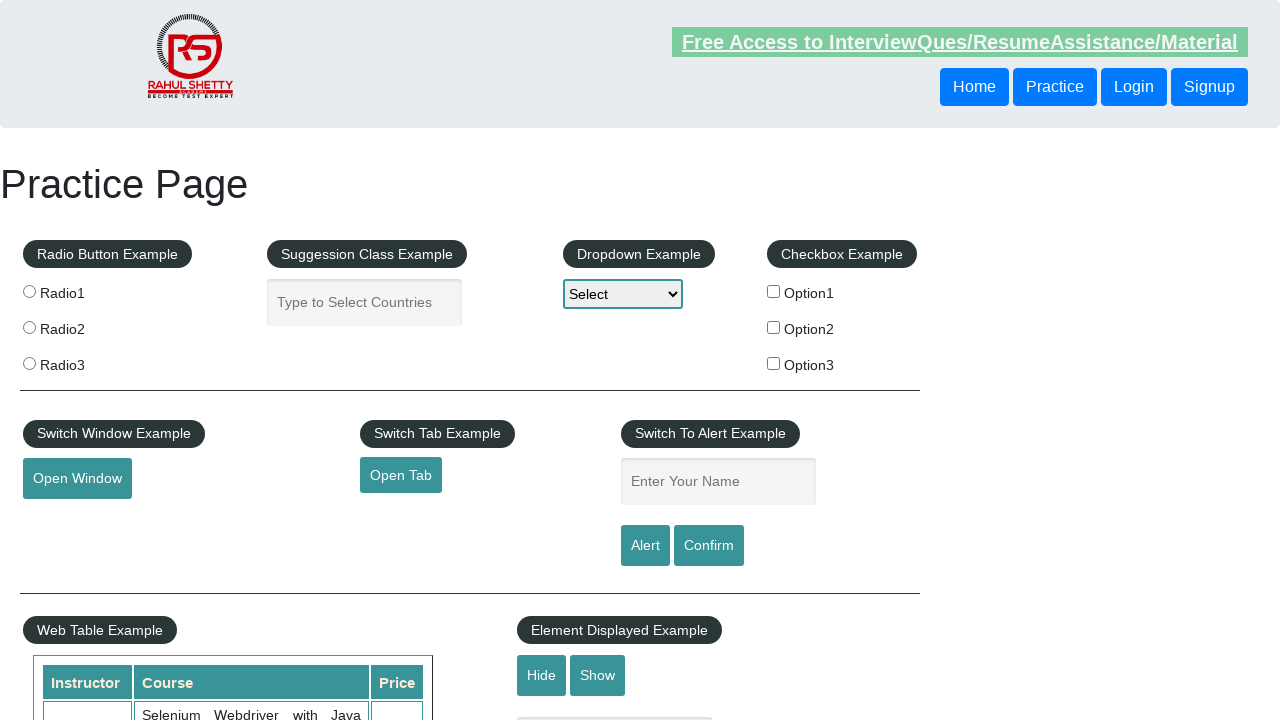

Clicked checkbox #checkBoxOption1 to check it at (774, 291) on #checkBoxOption1
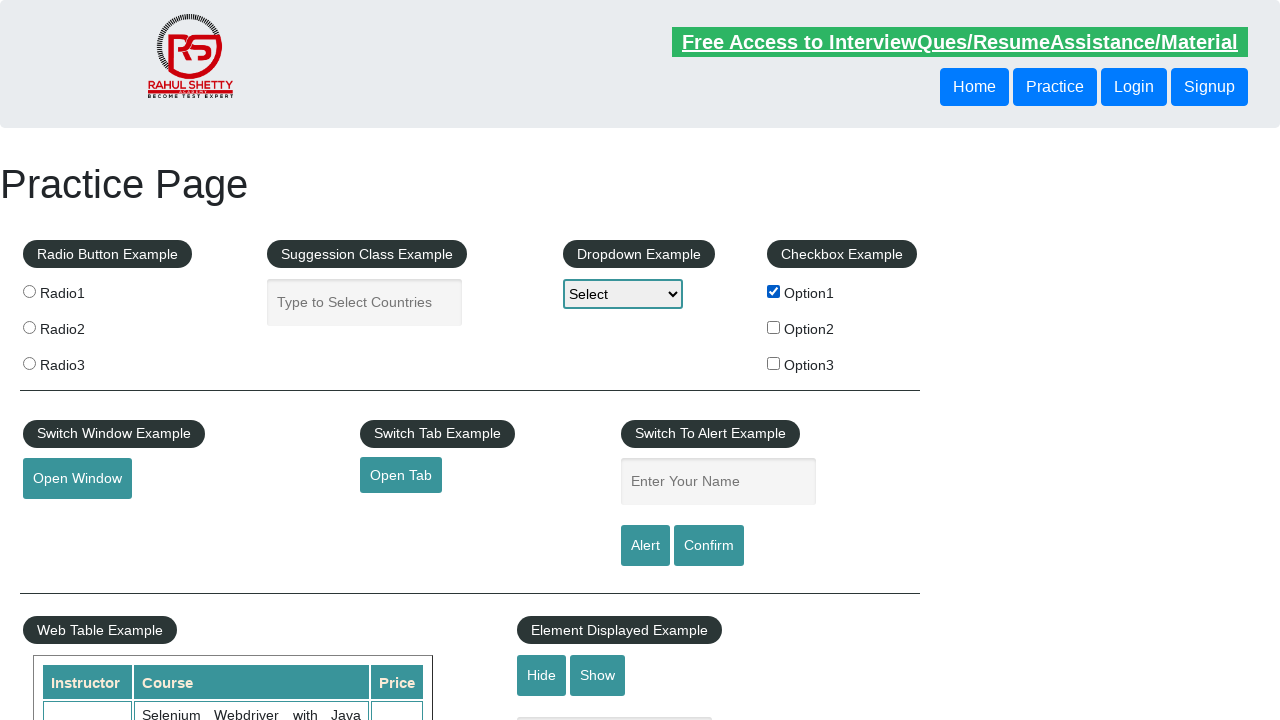

Verified checkbox #checkBoxOption1 is checked
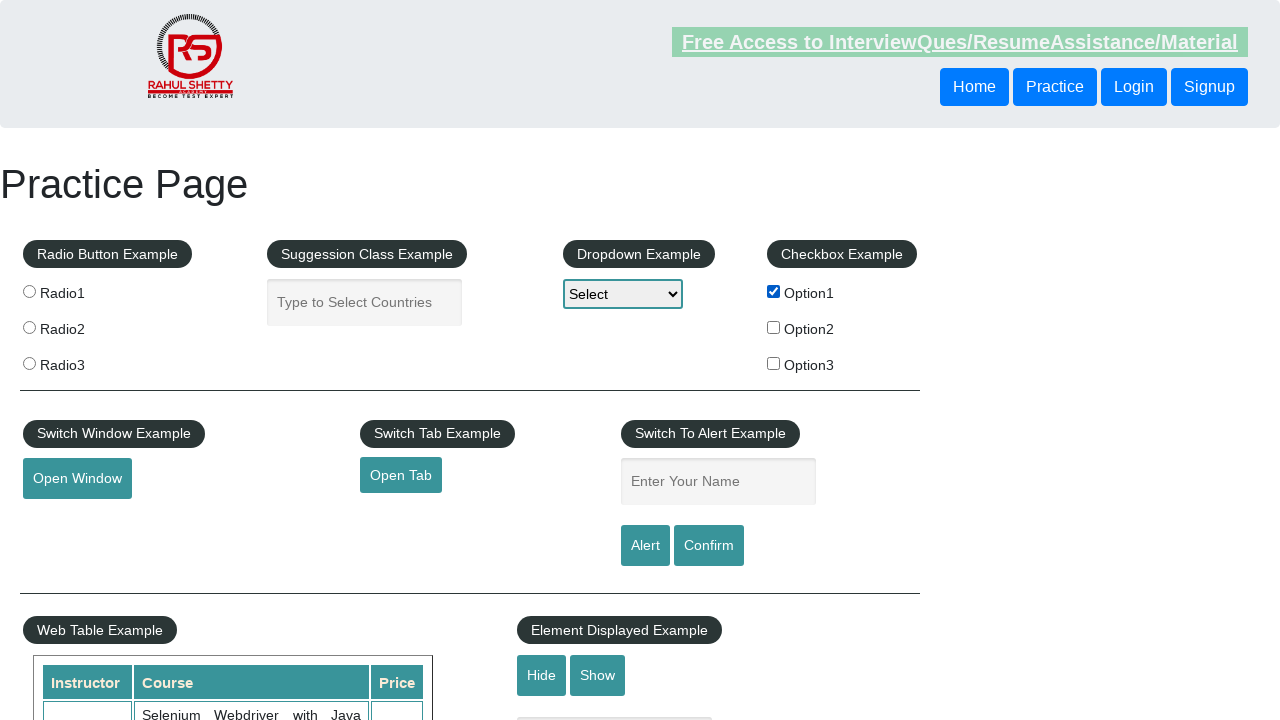

Clicked checkbox #checkBoxOption1 to uncheck it at (774, 291) on #checkBoxOption1
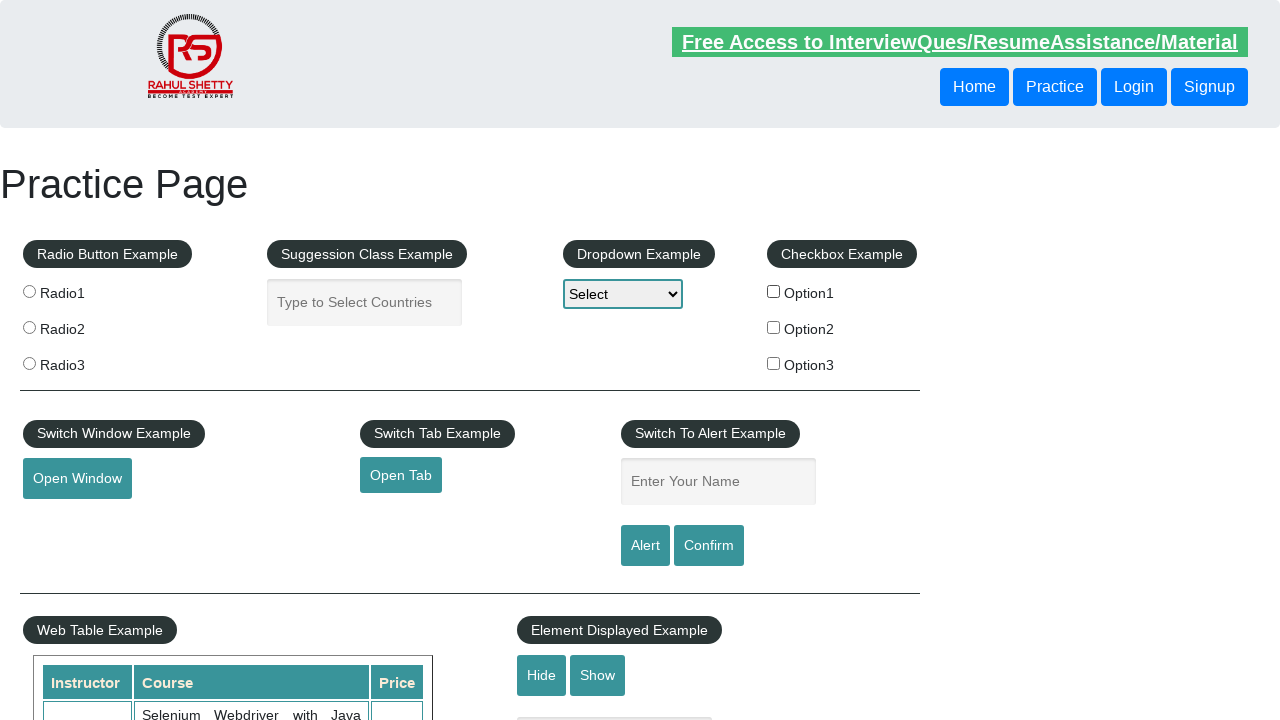

Verified checkbox #checkBoxOption1 is unchecked
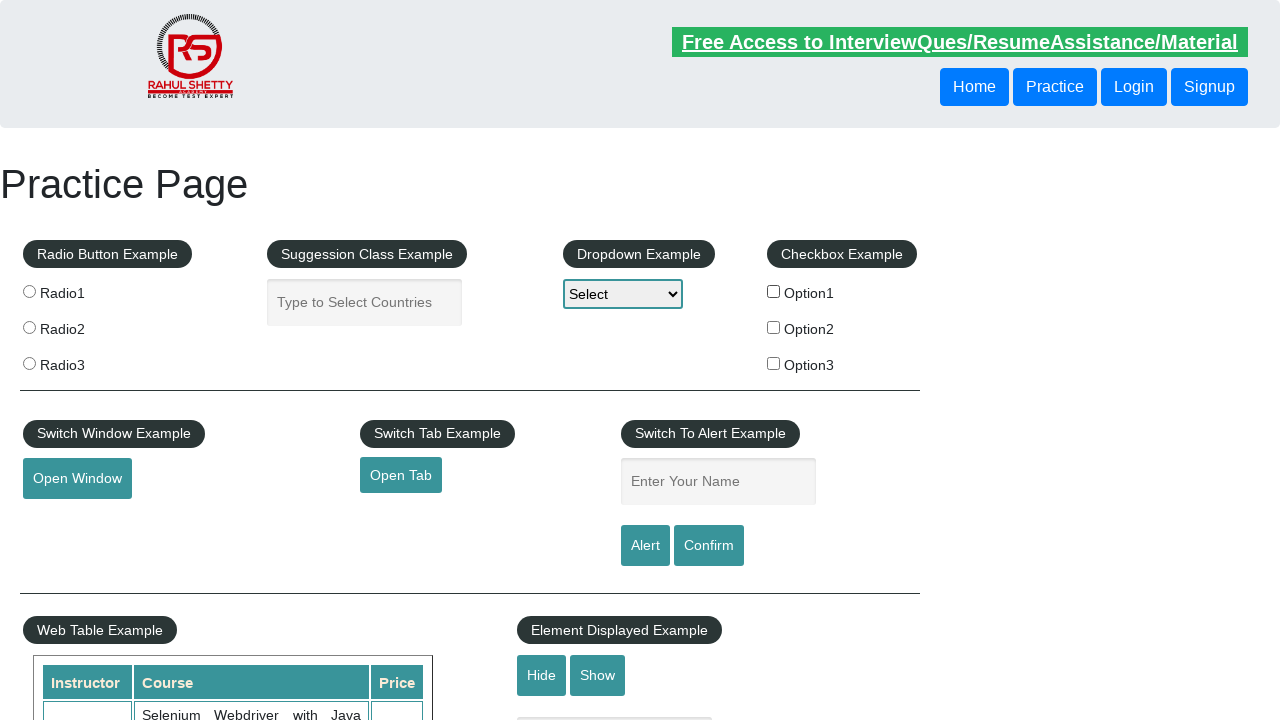

Counted total checkboxes on page: 3
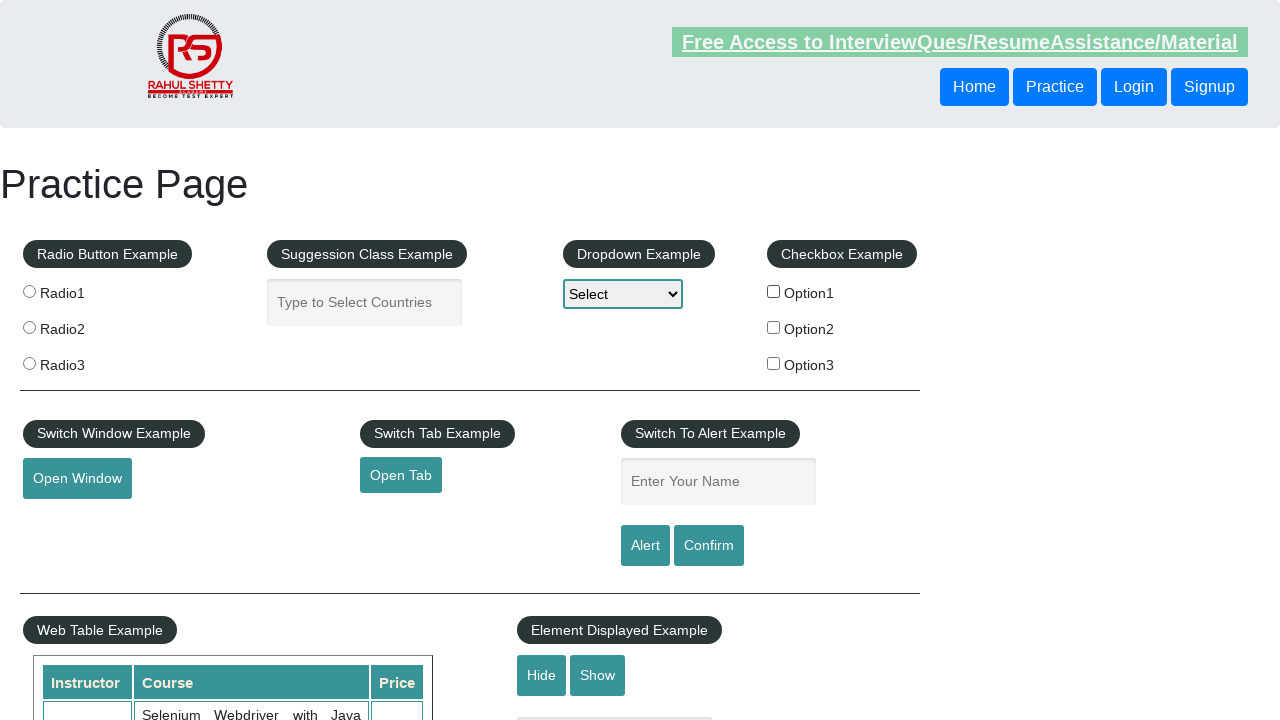

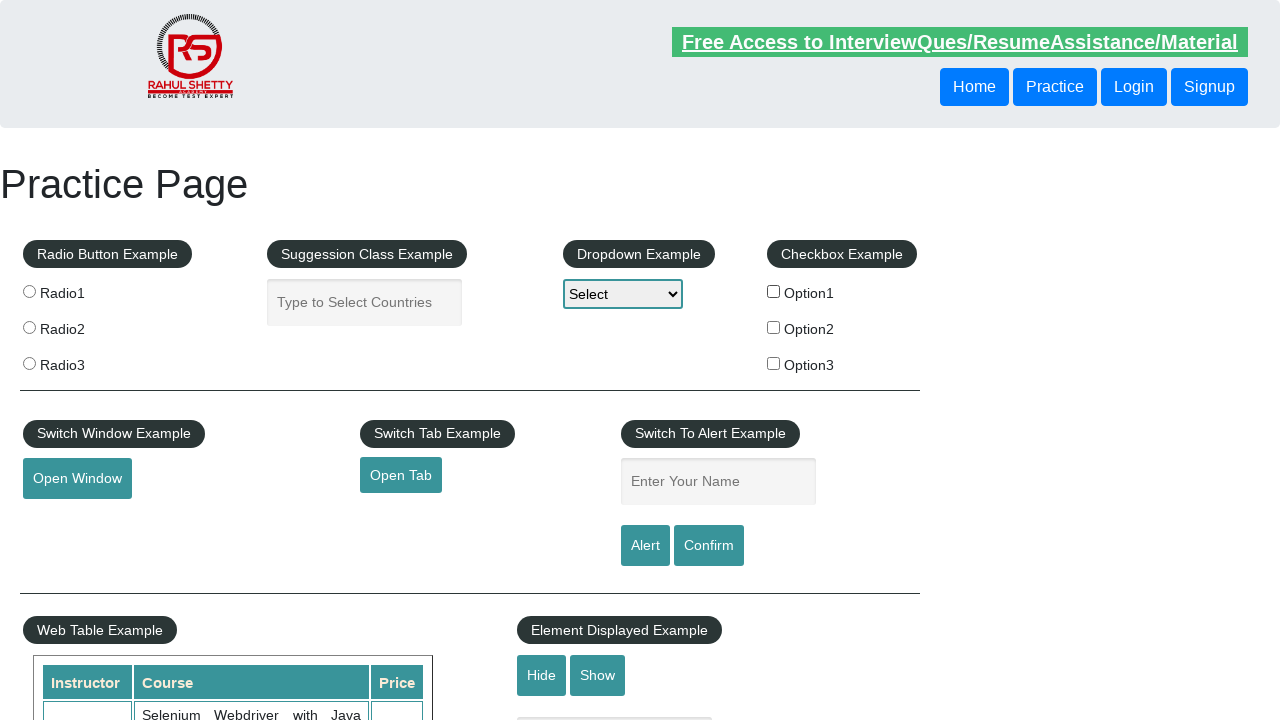